Tests browser navigation functionality by visiting Selenium website, verifying page content, then navigating to another site and testing back/forward/refresh browser controls

Starting URL: https://www.selenium.dev/

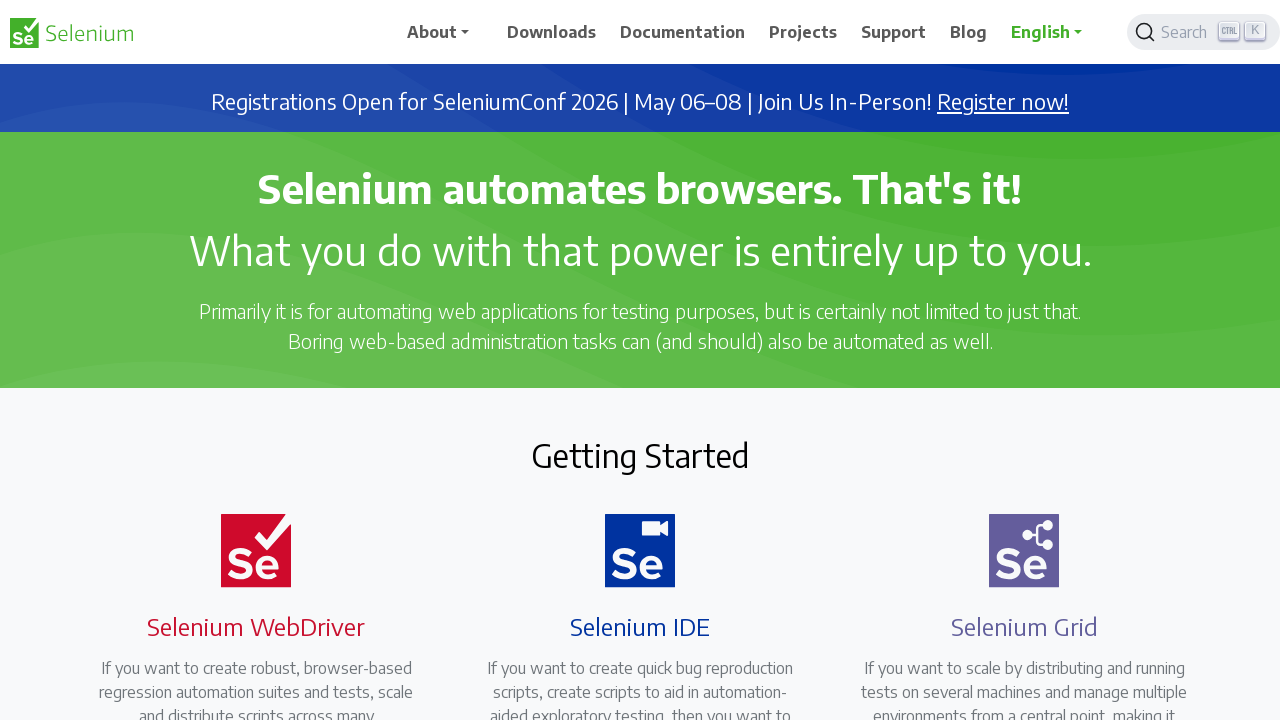

Verified expected text 'Selenium automates browsers. That's it!' is present on Selenium page
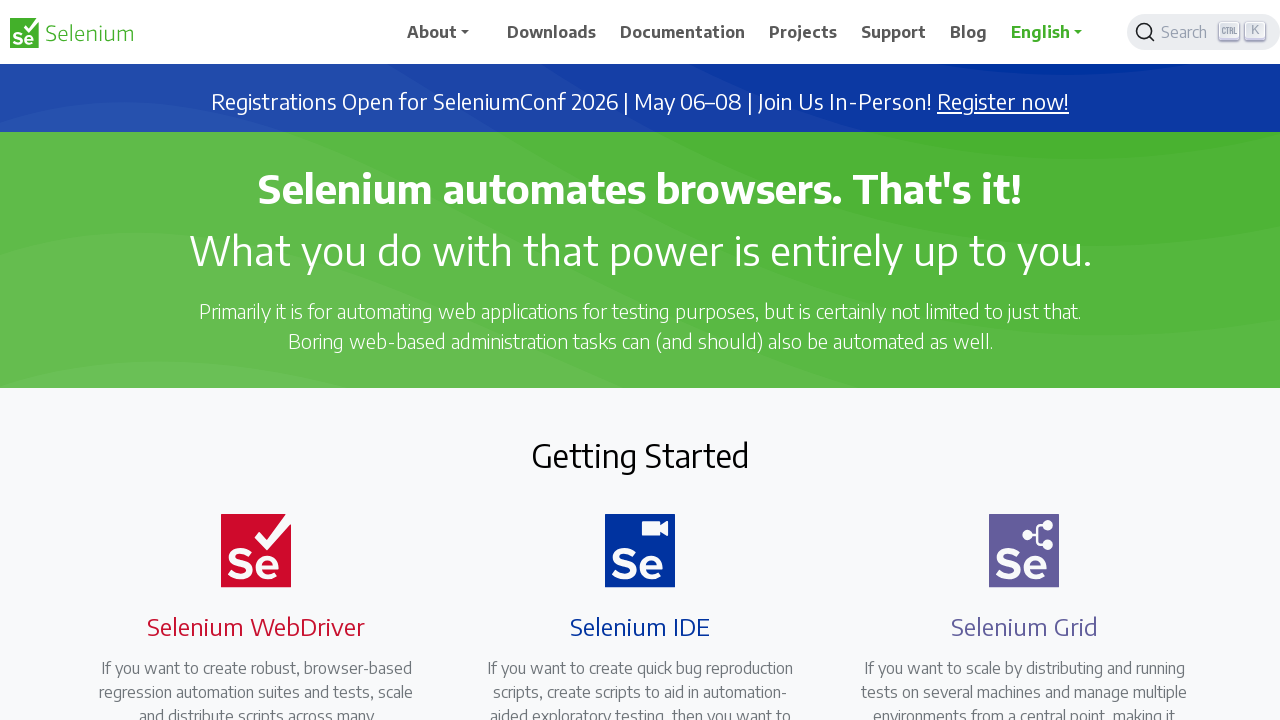

Navigated to DuoTech website
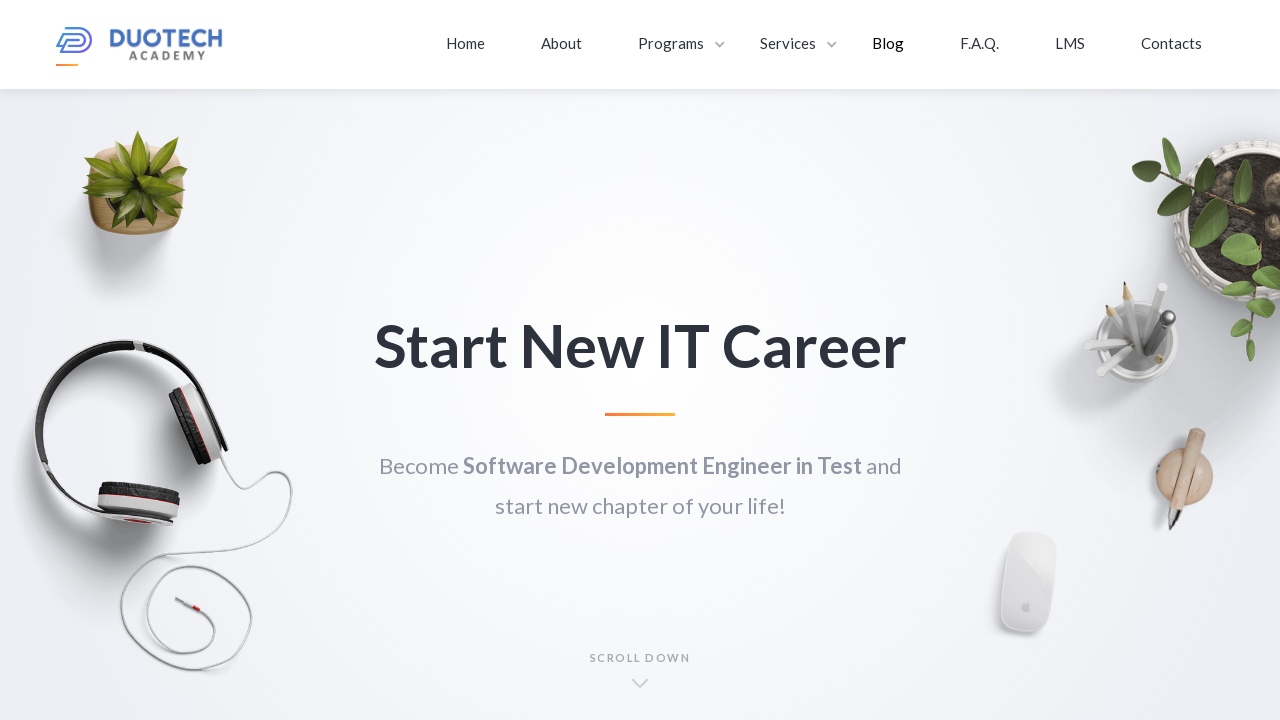

Navigated back to Selenium website
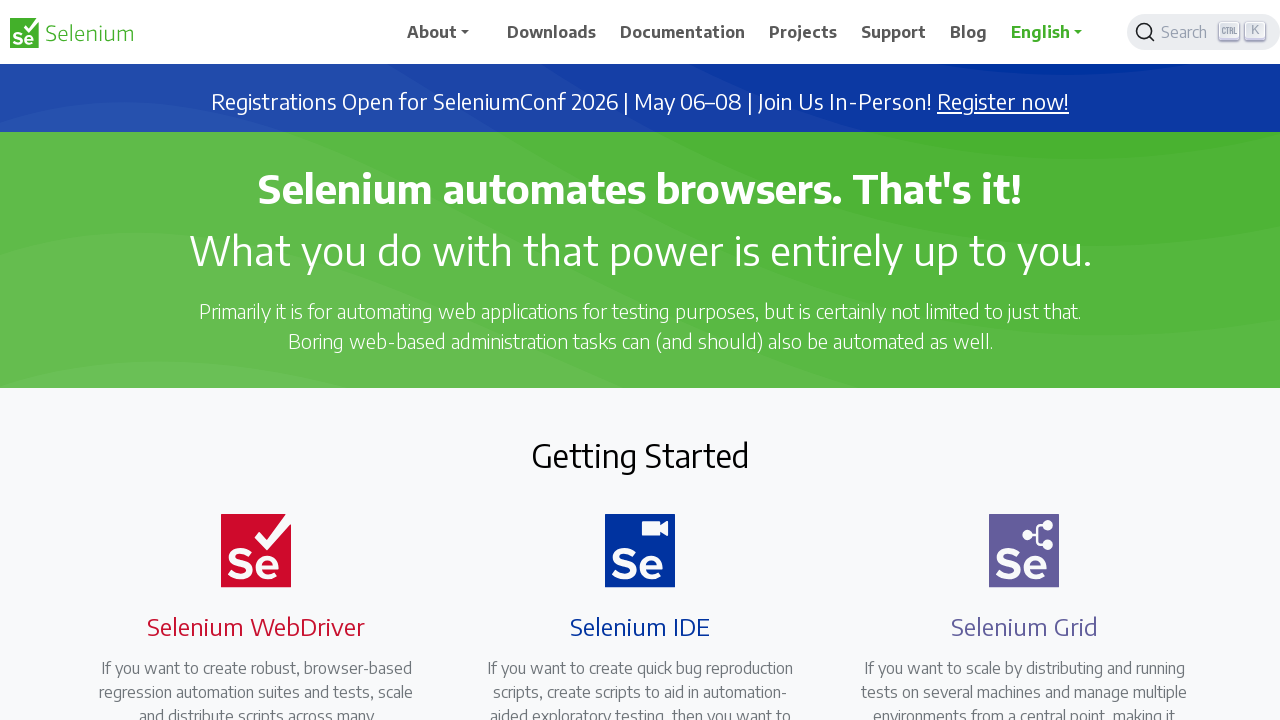

Navigated forward to DuoTech website
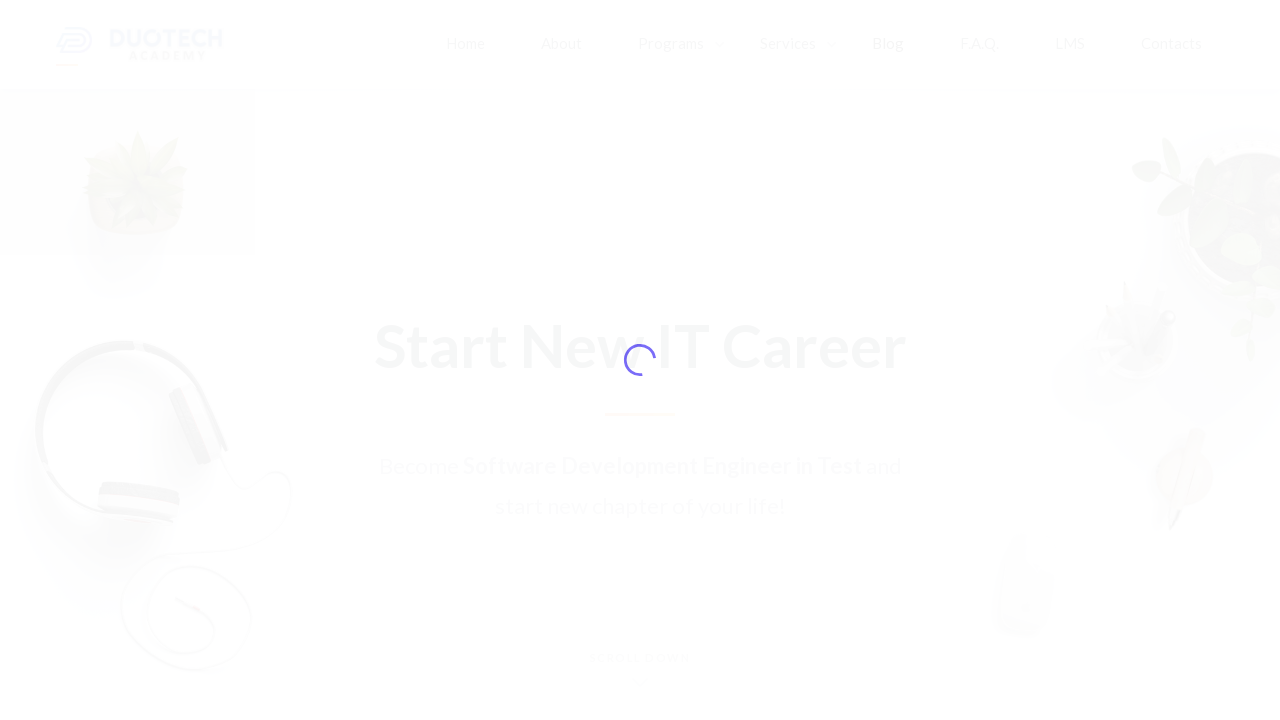

Refreshed the current page
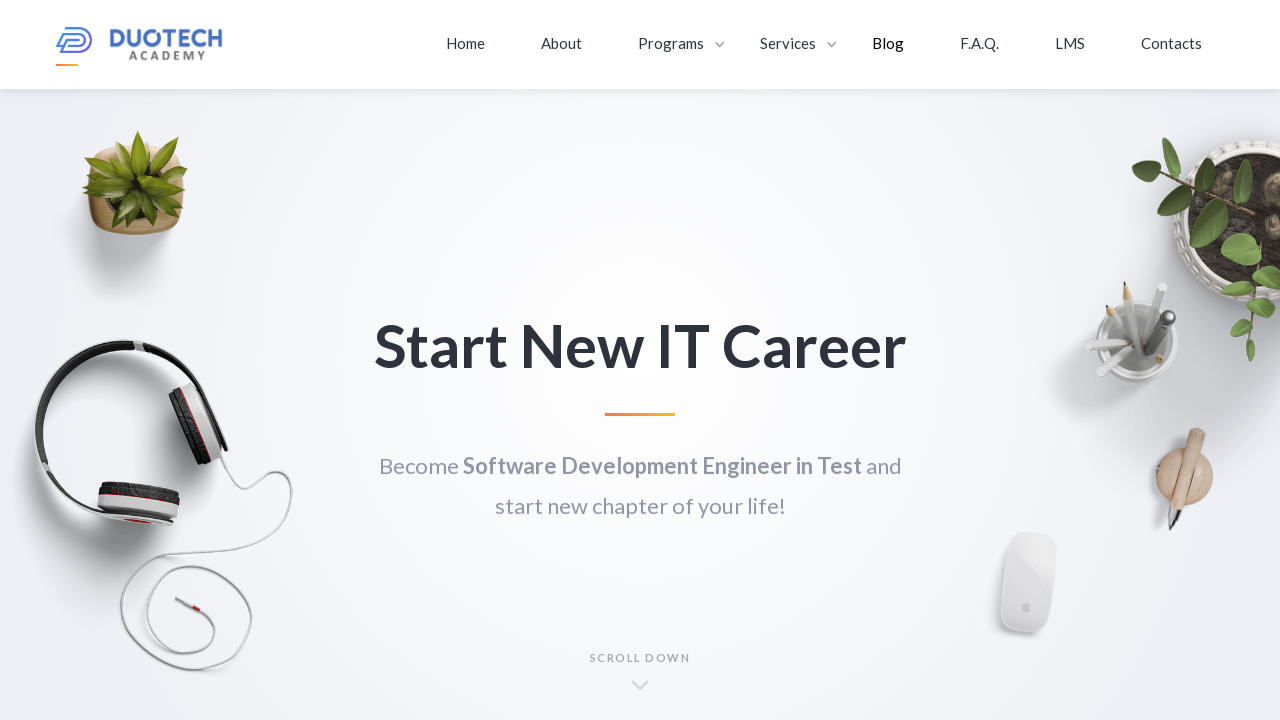

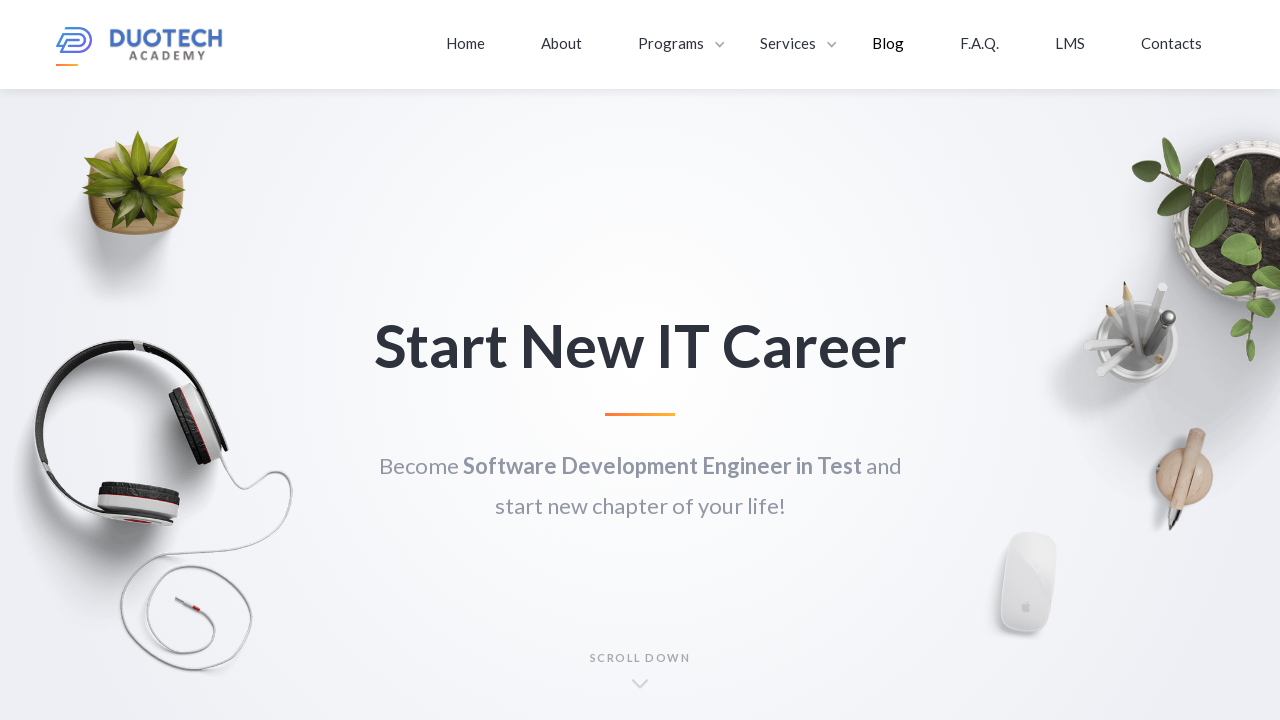